Tests clicking the "Make Appointment" button on the Katalon demo healthcare appointment booking site by locating it via tag name and clicking it.

Starting URL: https://katalon-demo-cura.herokuapp.com/

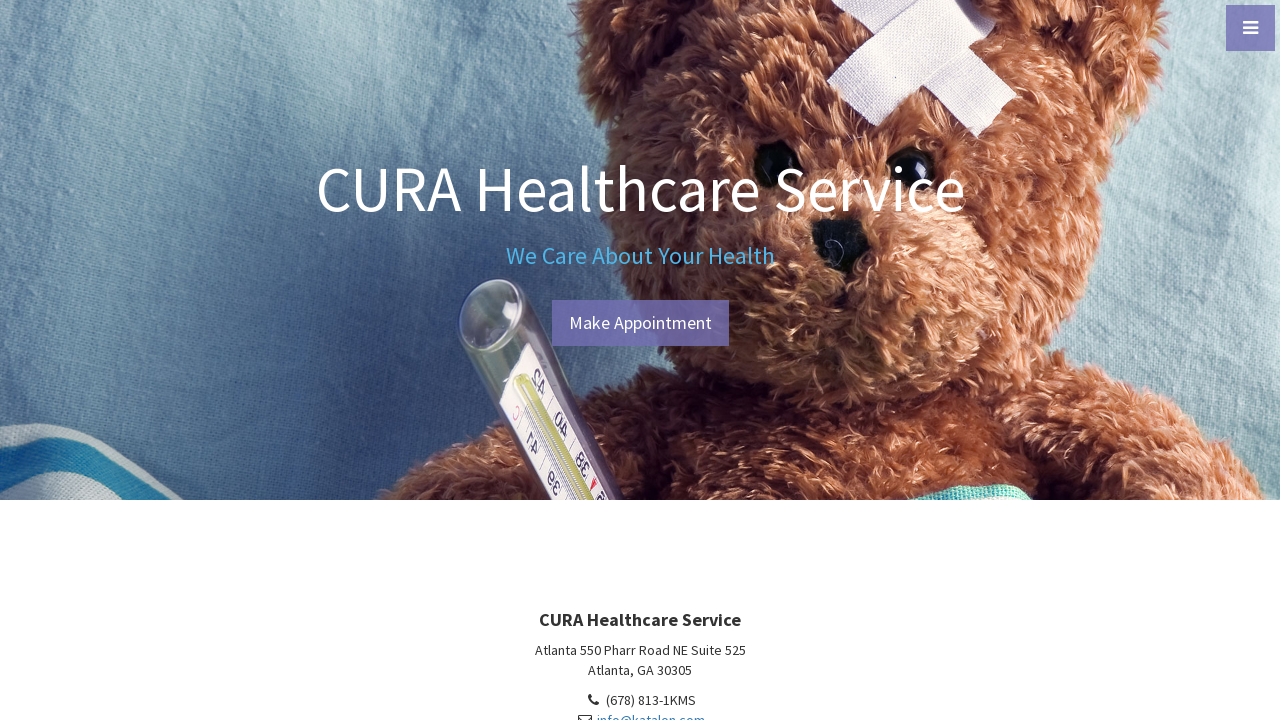

Waited for page to load (domcontentloaded state)
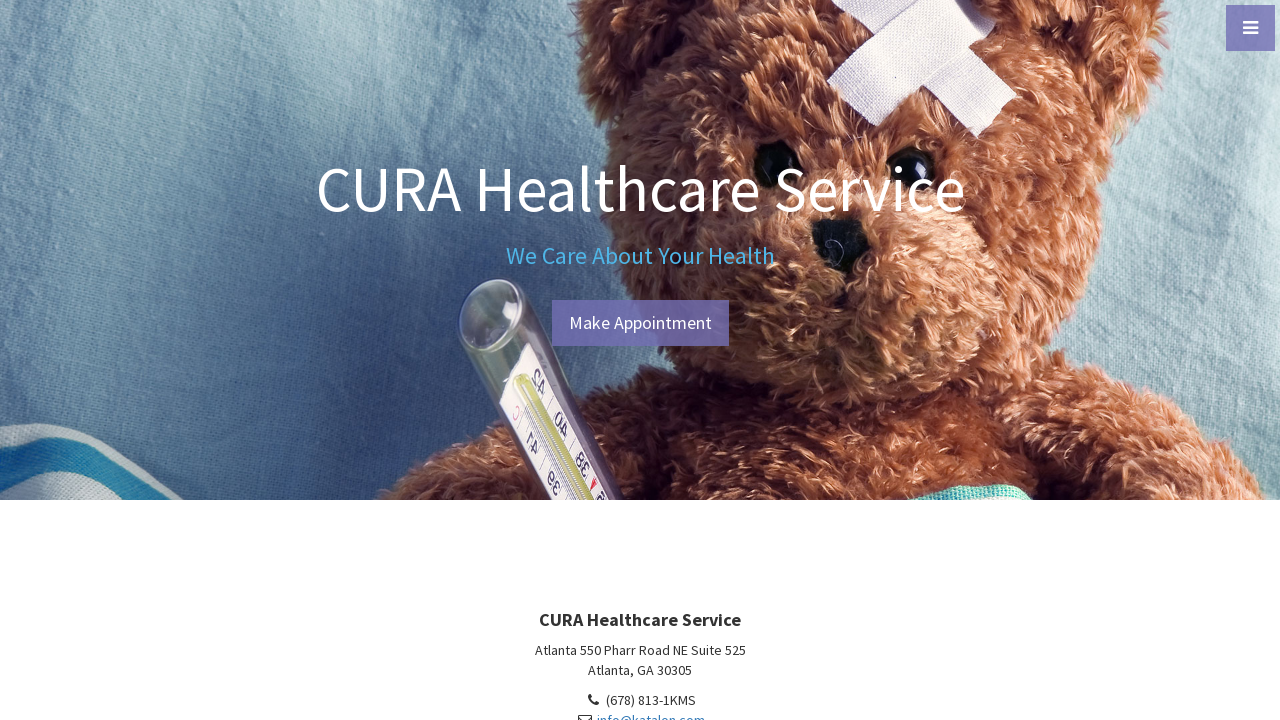

Clicked the 'Make Appointment' button at (640, 323) on #btn-make-appointment
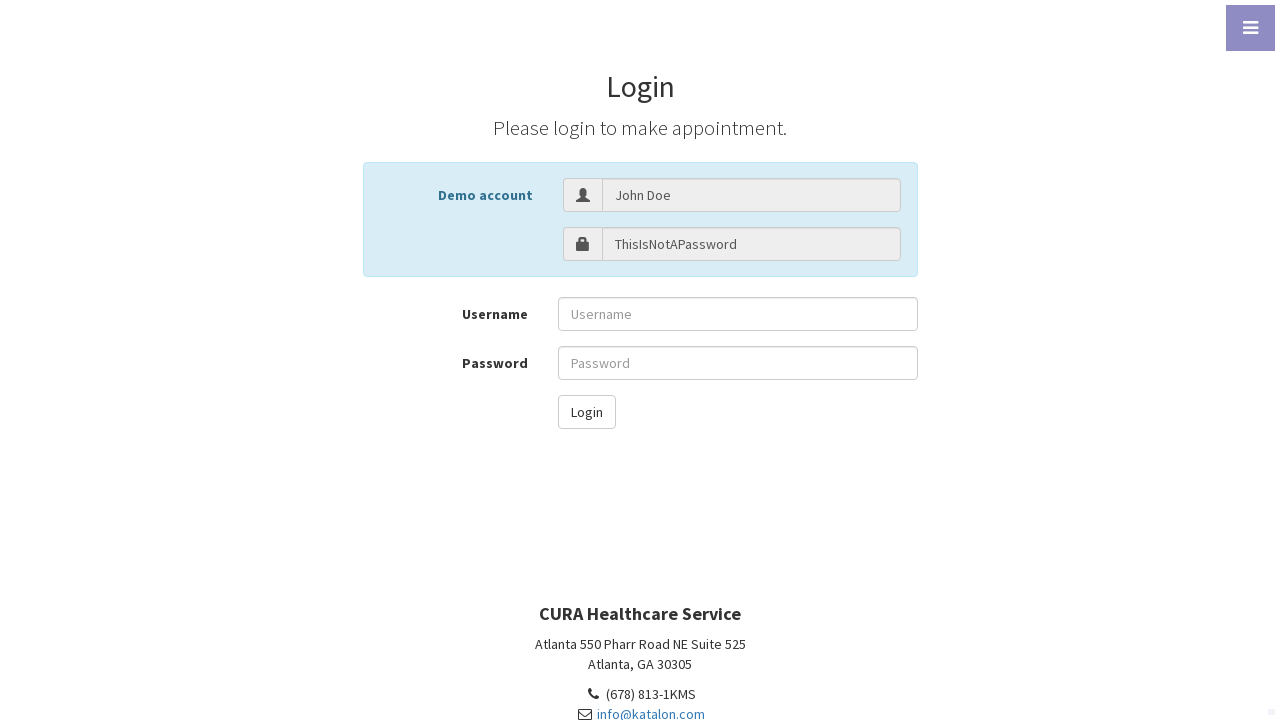

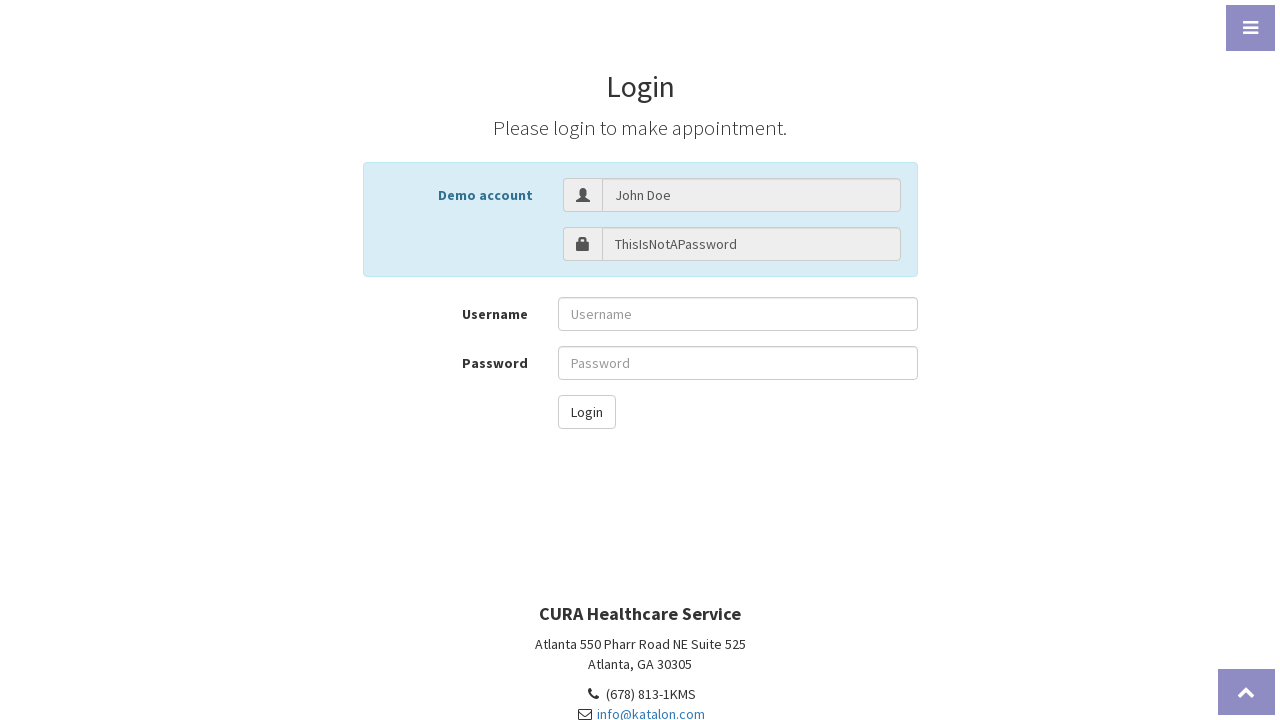